Verifies that table1 contains exactly 4 data rows in tbody

Starting URL: https://the-internet.herokuapp.com

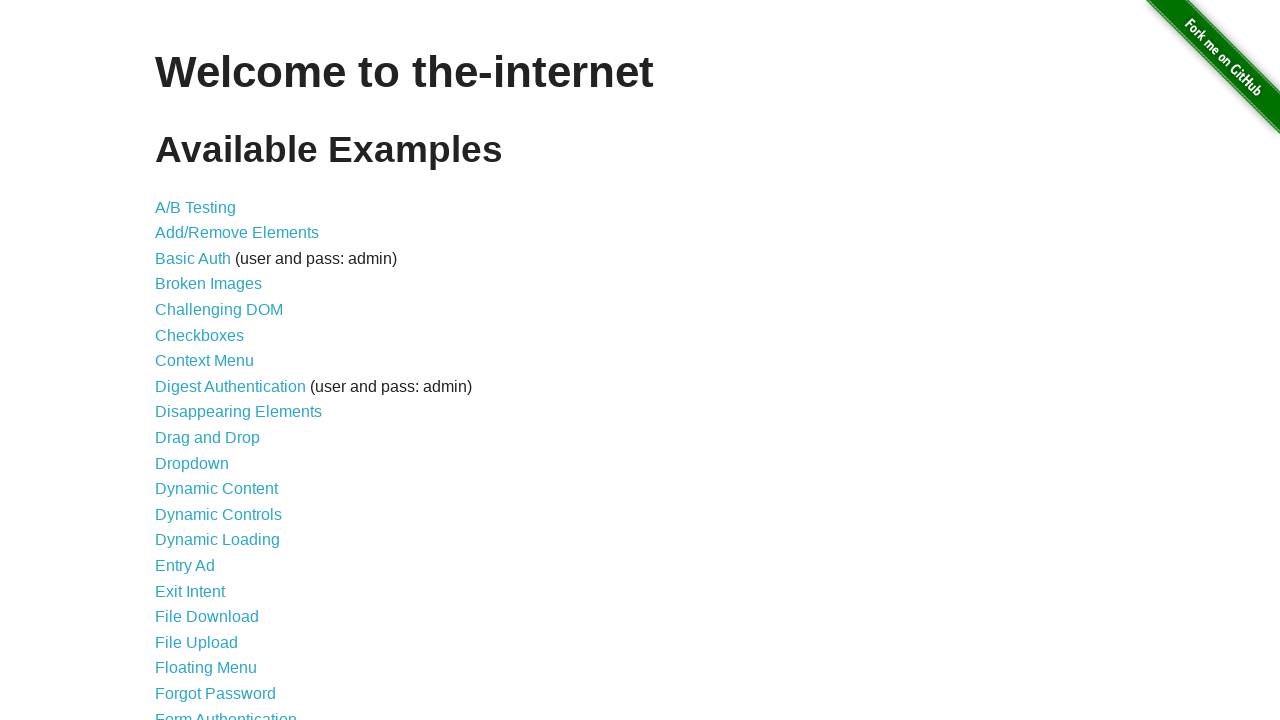

Clicked on Sortable Data Tables link at (230, 574) on a:text('Sortable Data Tables')
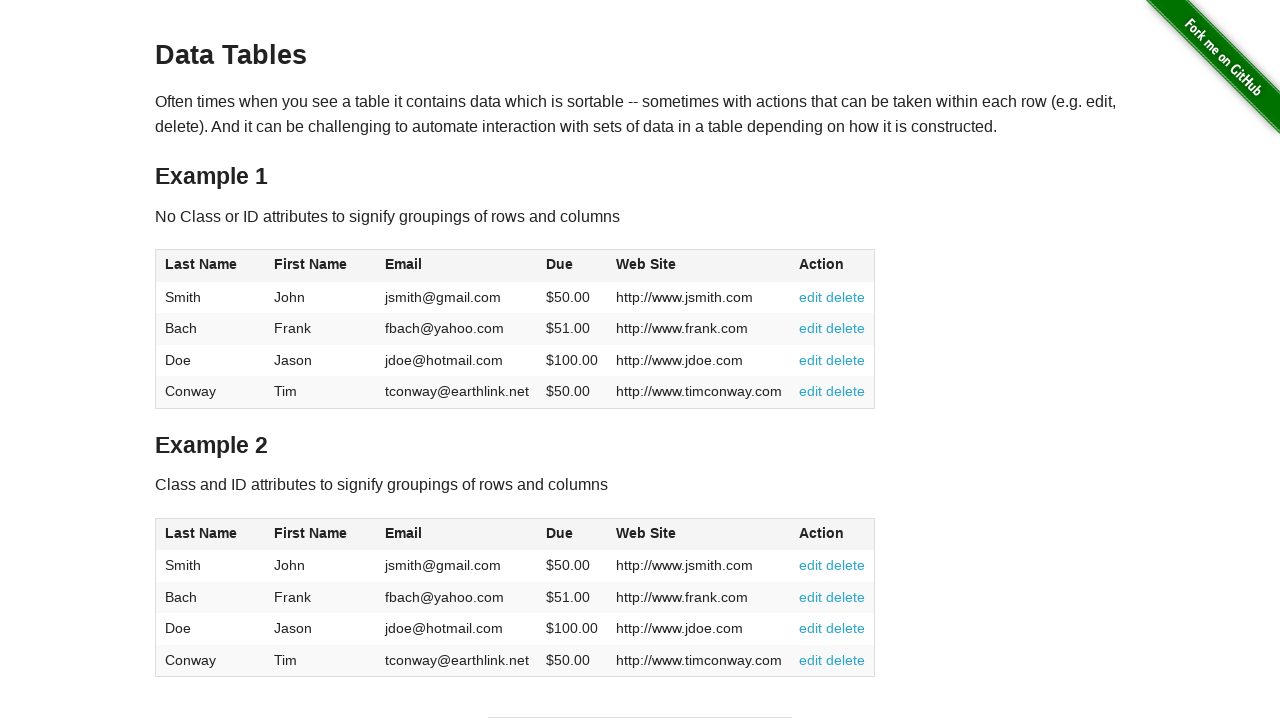

Table1 loaded and is visible
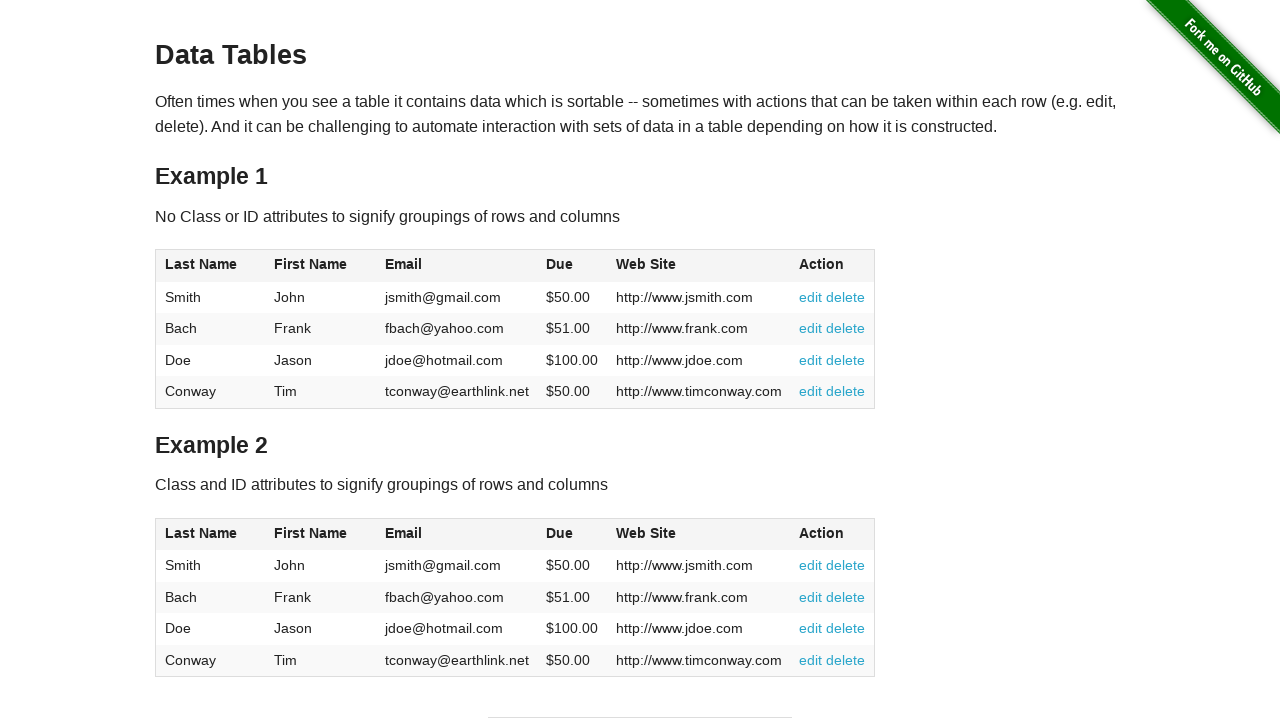

Counted 4 data rows in table1 tbody
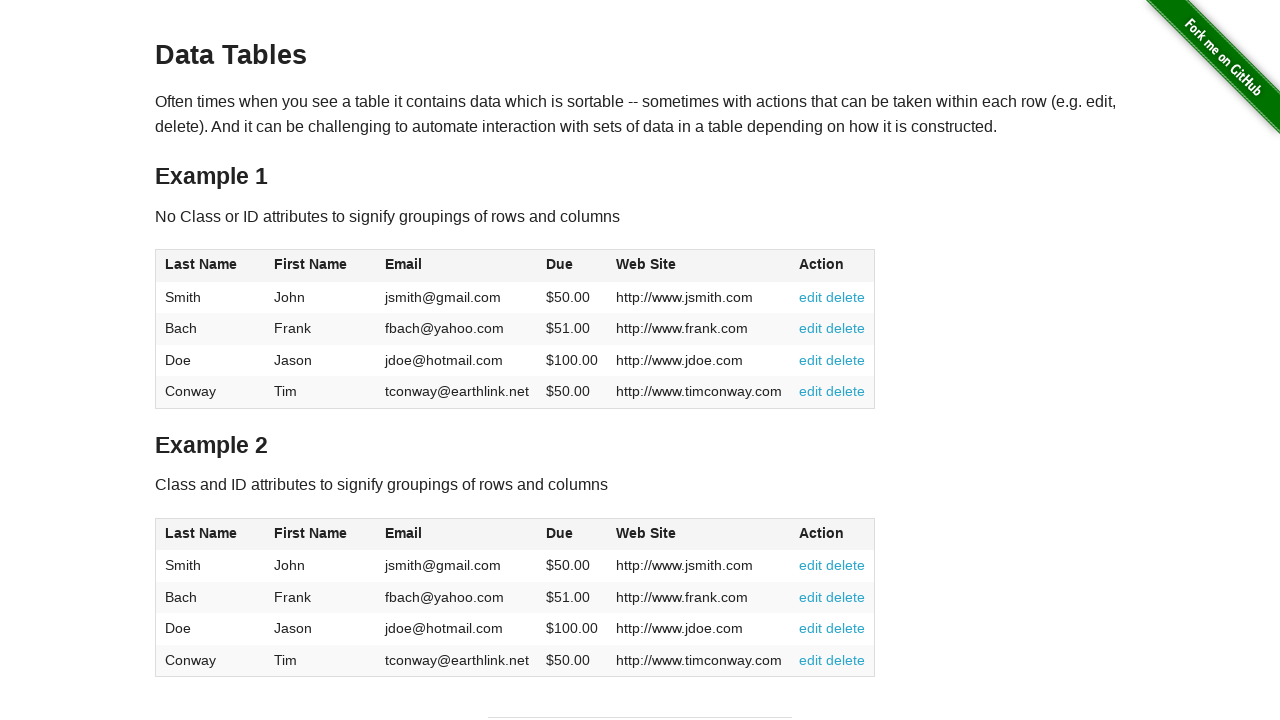

Verified that table1 contains exactly 4 data rows
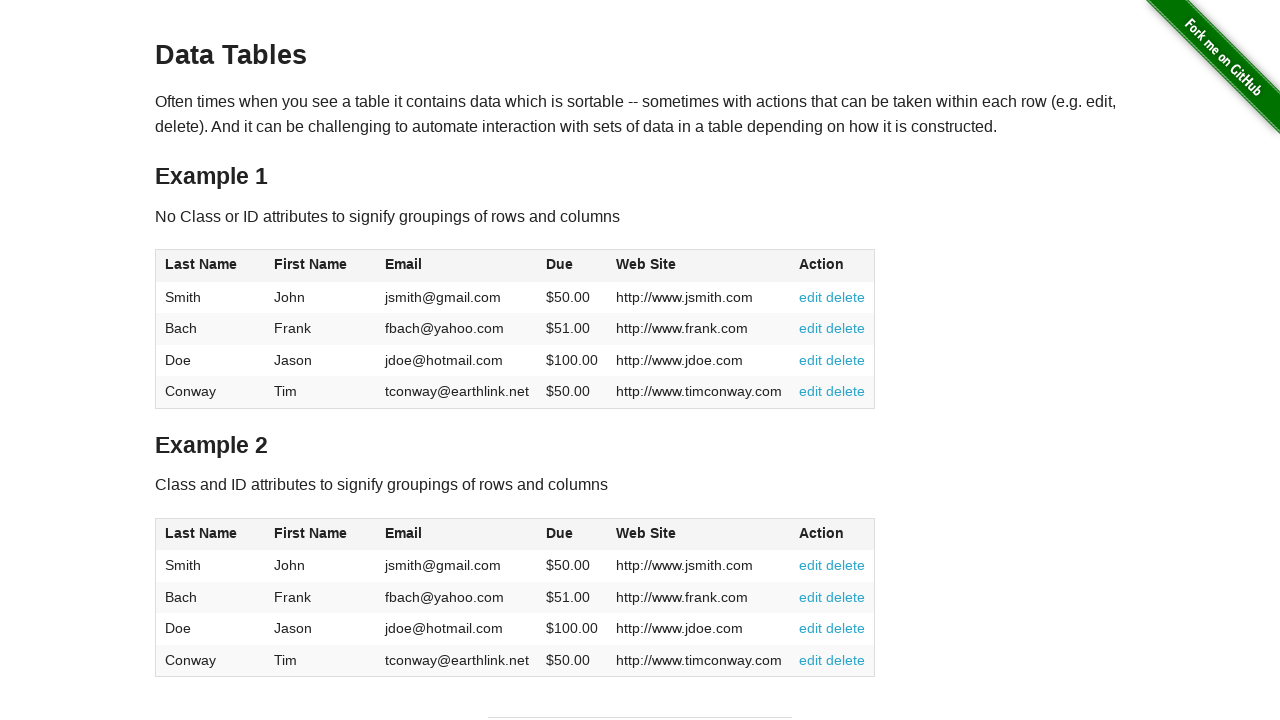

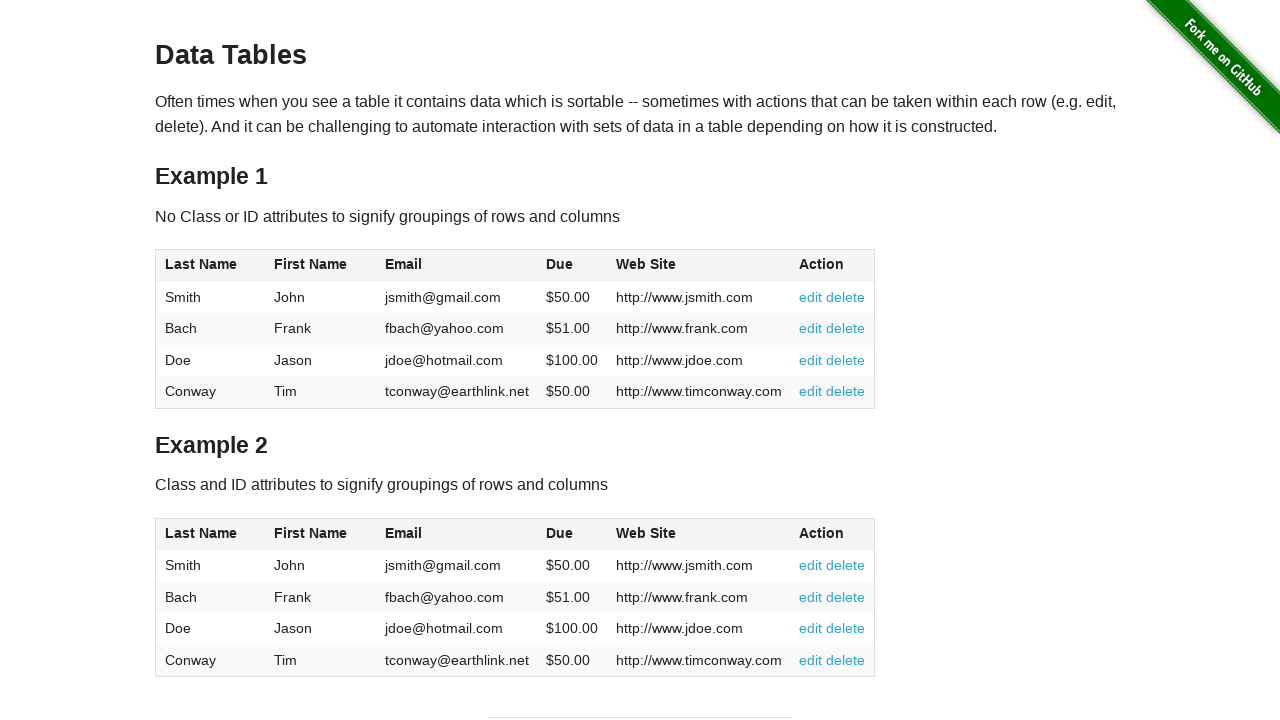